Tests sorting the Due column in ascending order by clicking the column header and verifying values are sorted from lowest to highest

Starting URL: http://the-internet.herokuapp.com/tables

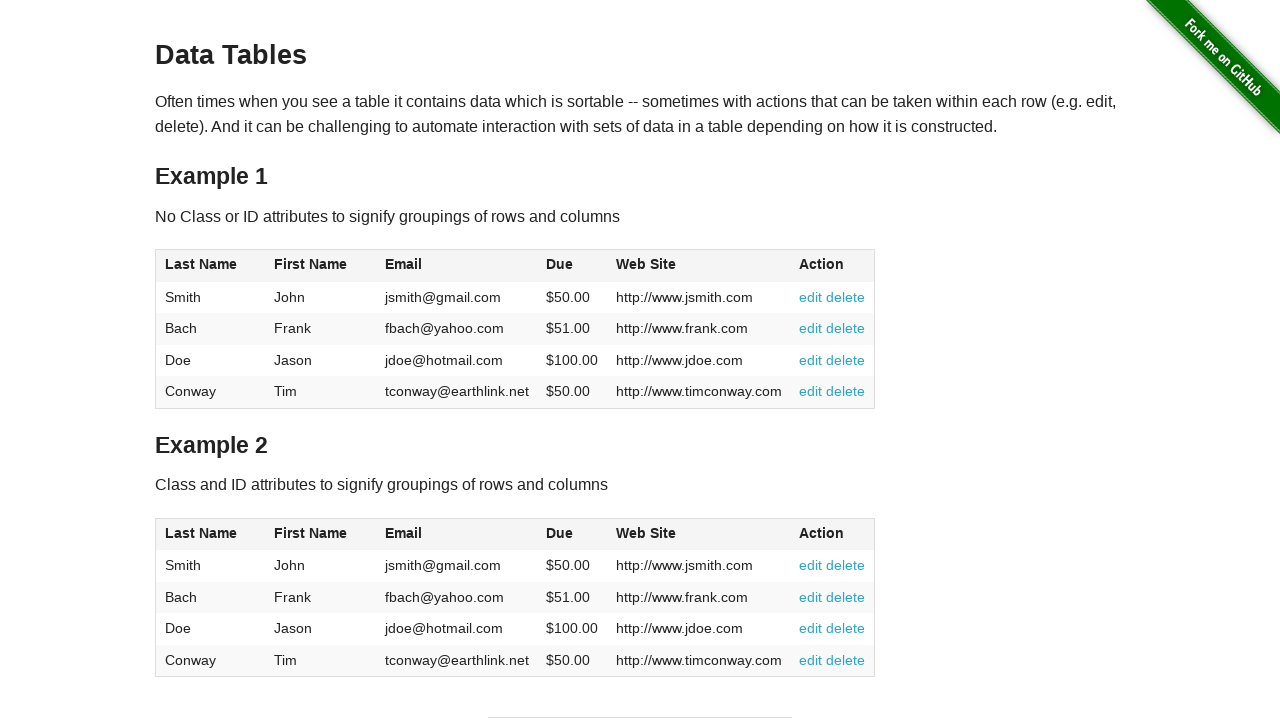

Clicked the Due column header to sort ascending at (572, 266) on #table1 thead tr th:nth-of-type(4)
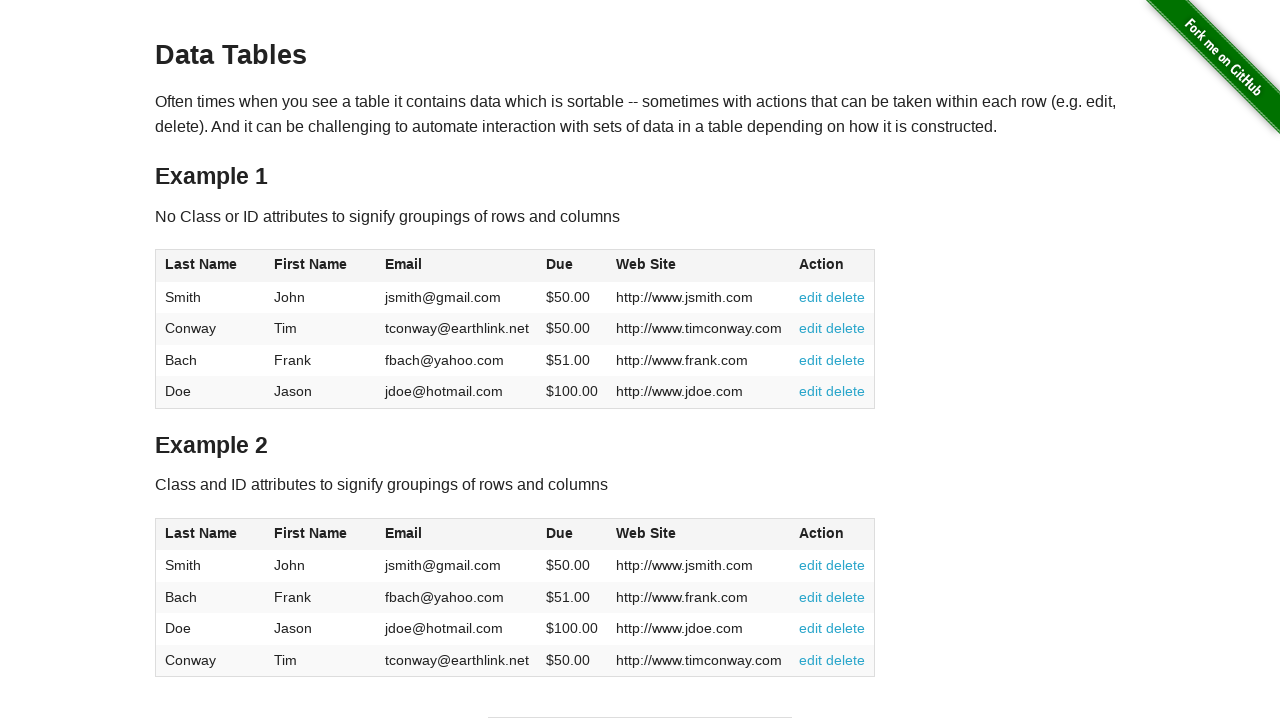

Waited for Due column values to load in table body
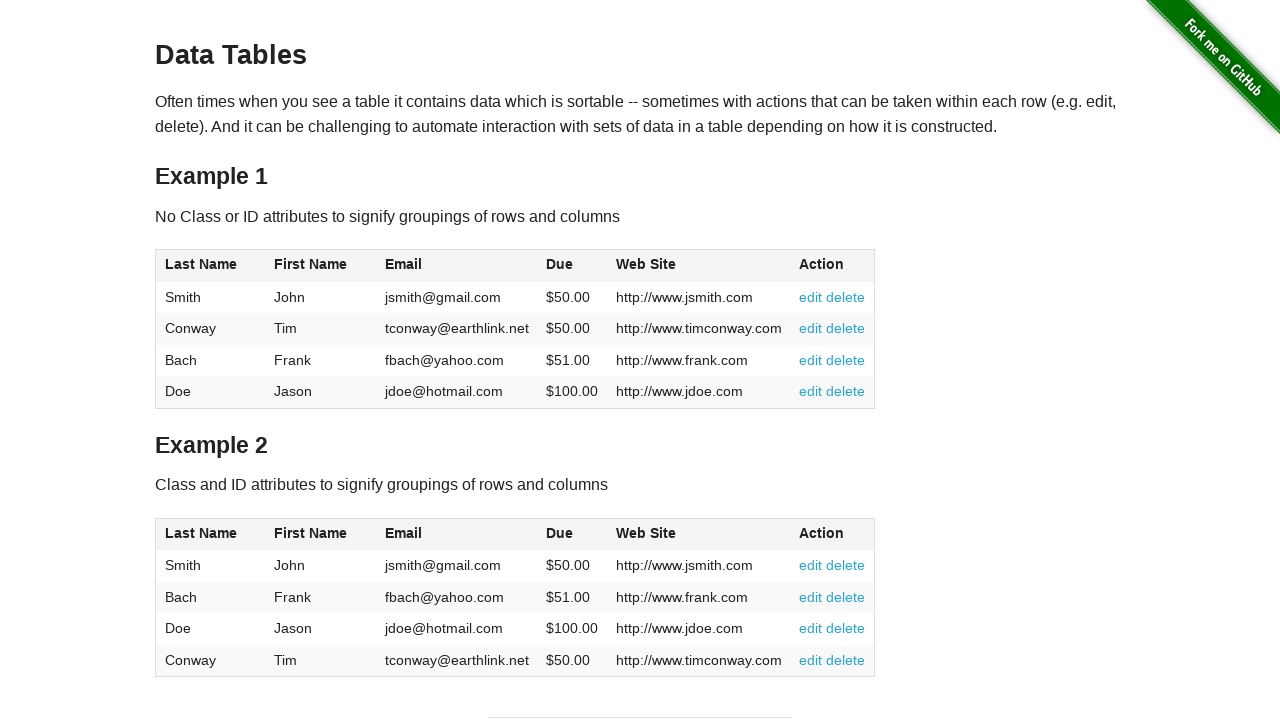

Retrieved all Due column values from table
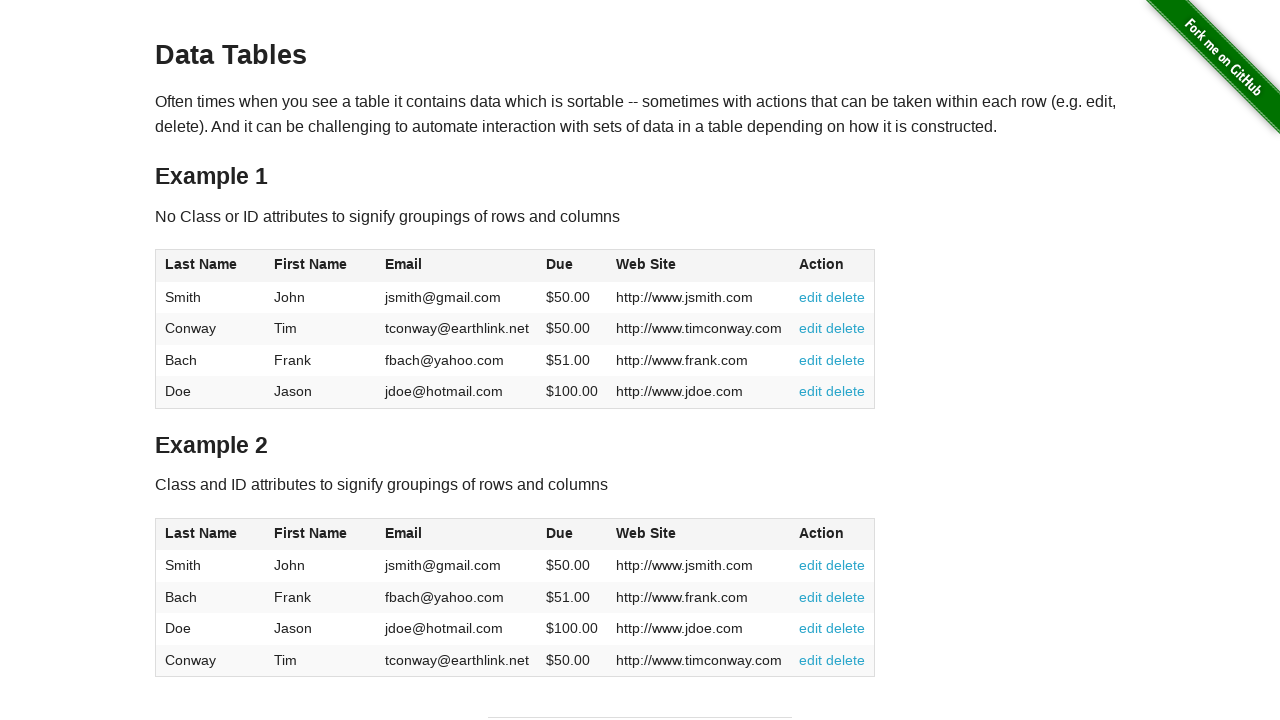

Parsed Due values as floats and removed currency symbols
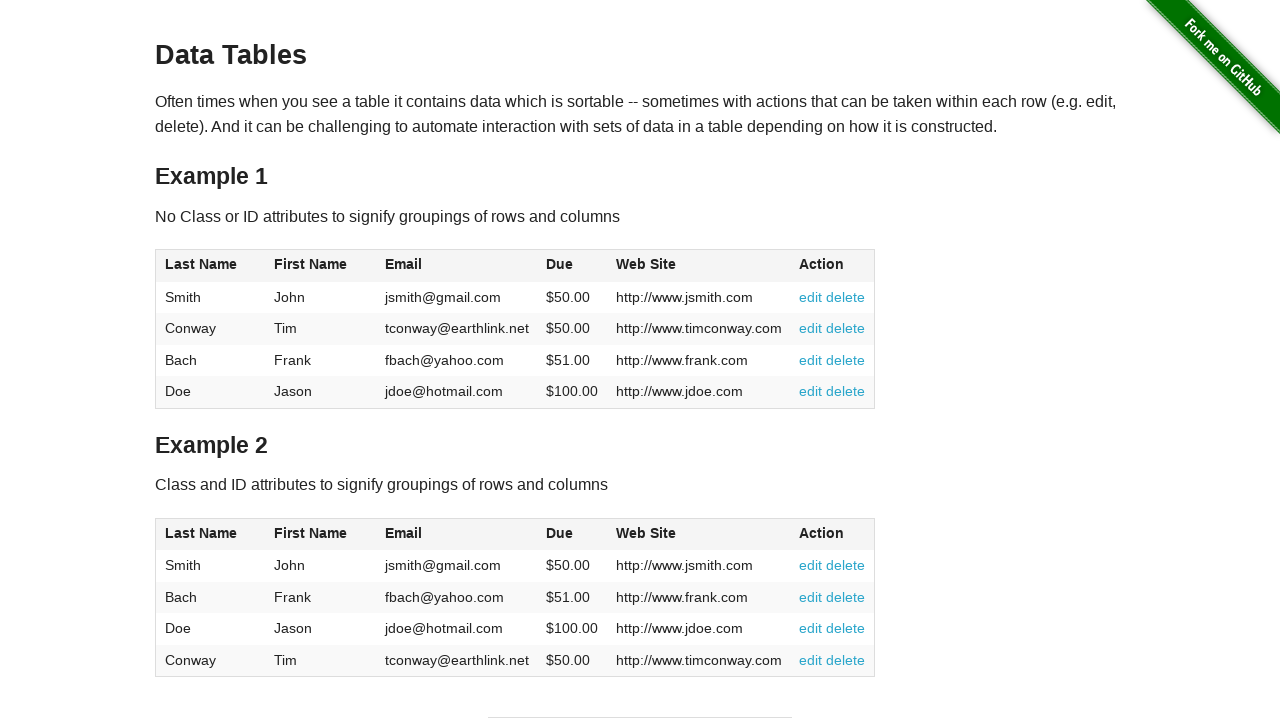

Verified Due values are in ascending order: 50.0 <= 50.0
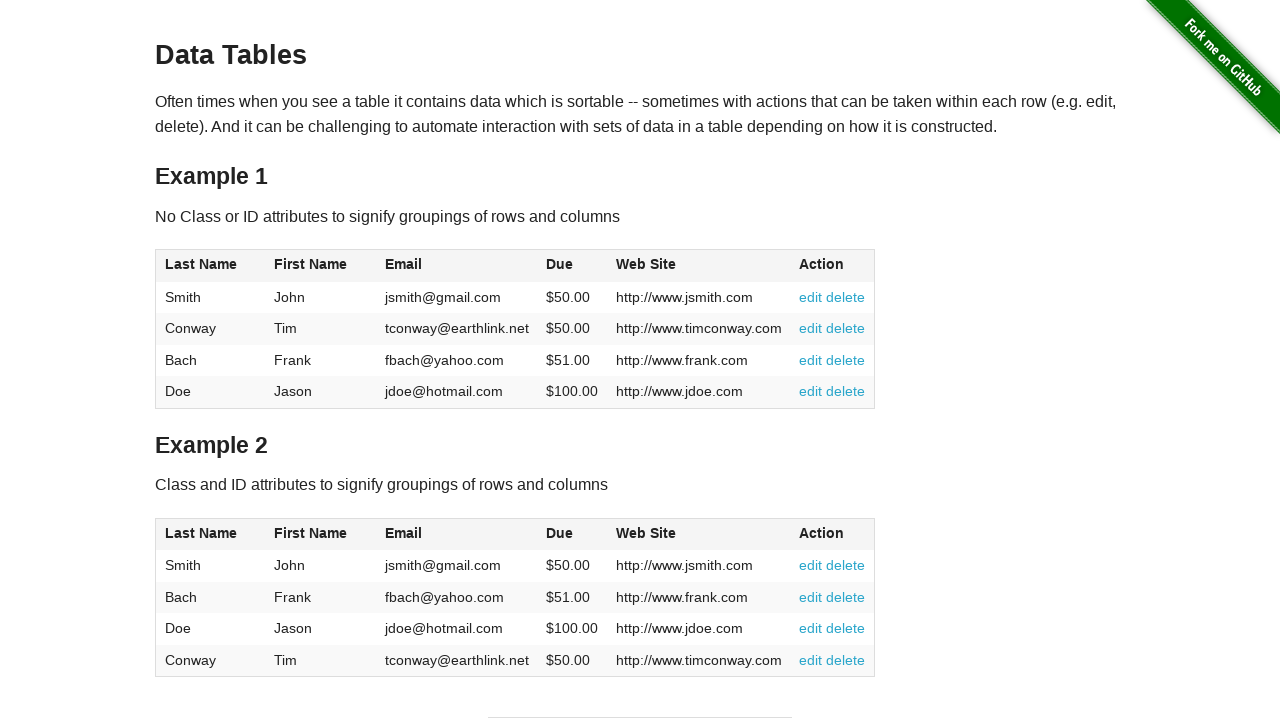

Verified Due values are in ascending order: 50.0 <= 51.0
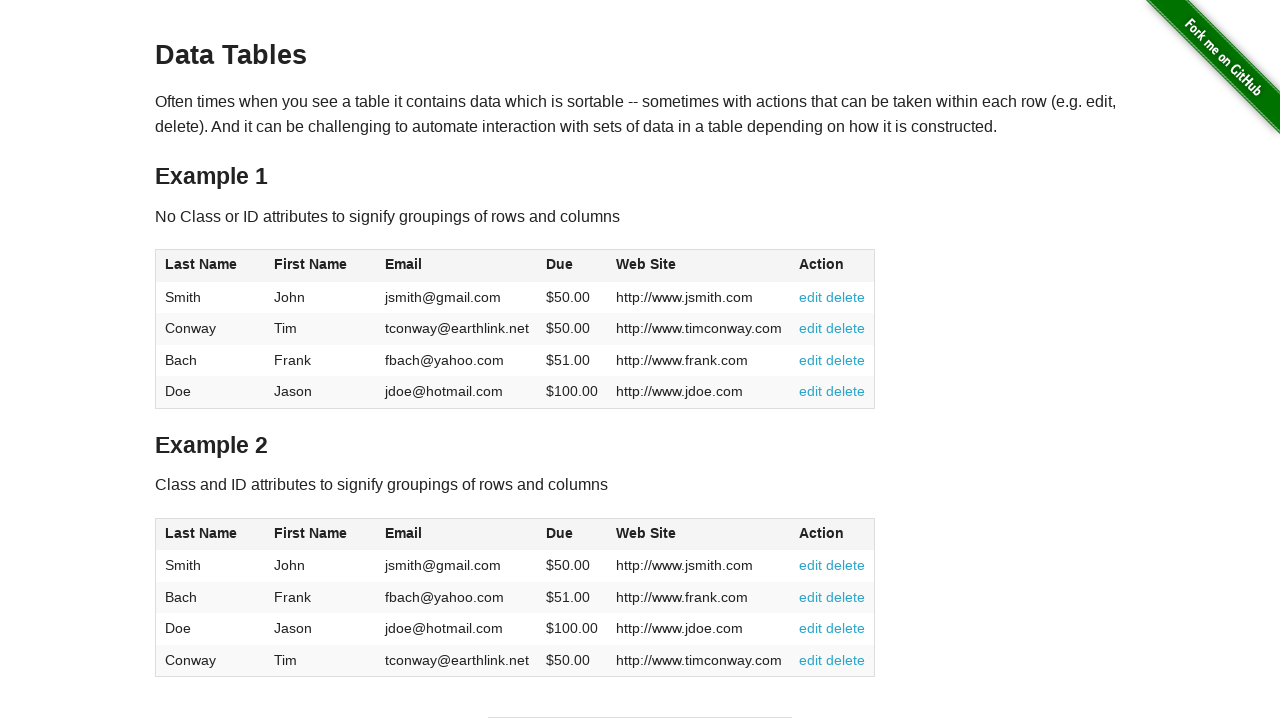

Verified Due values are in ascending order: 51.0 <= 100.0
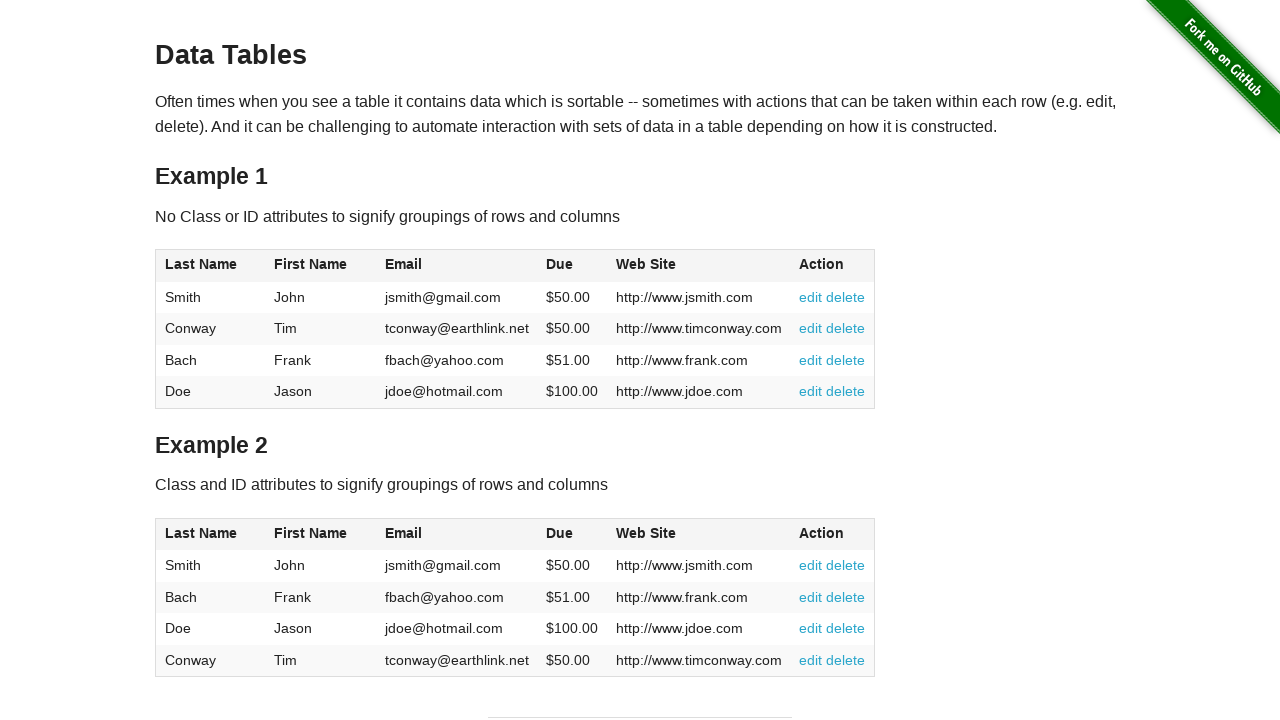

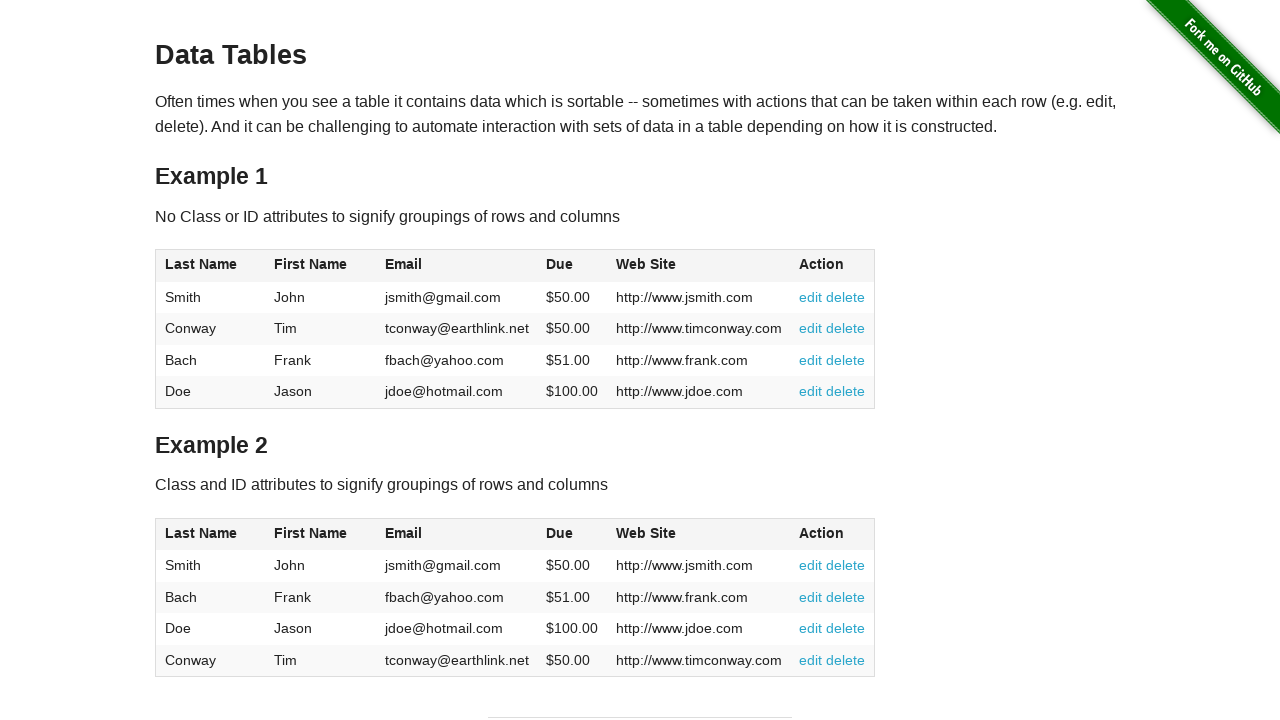